Tests Python.org search functionality by entering "pycon" in the search box and submitting the search form

Starting URL: http://www.python.org

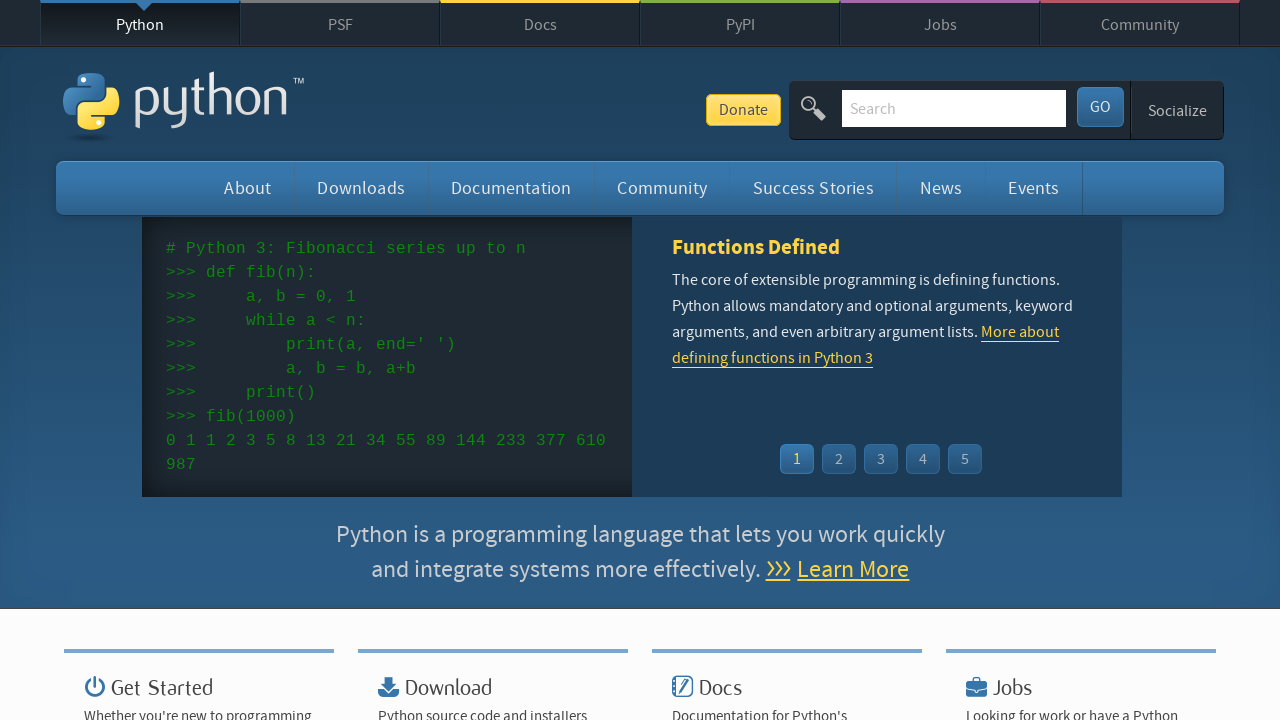

Verified page title contains 'Python'
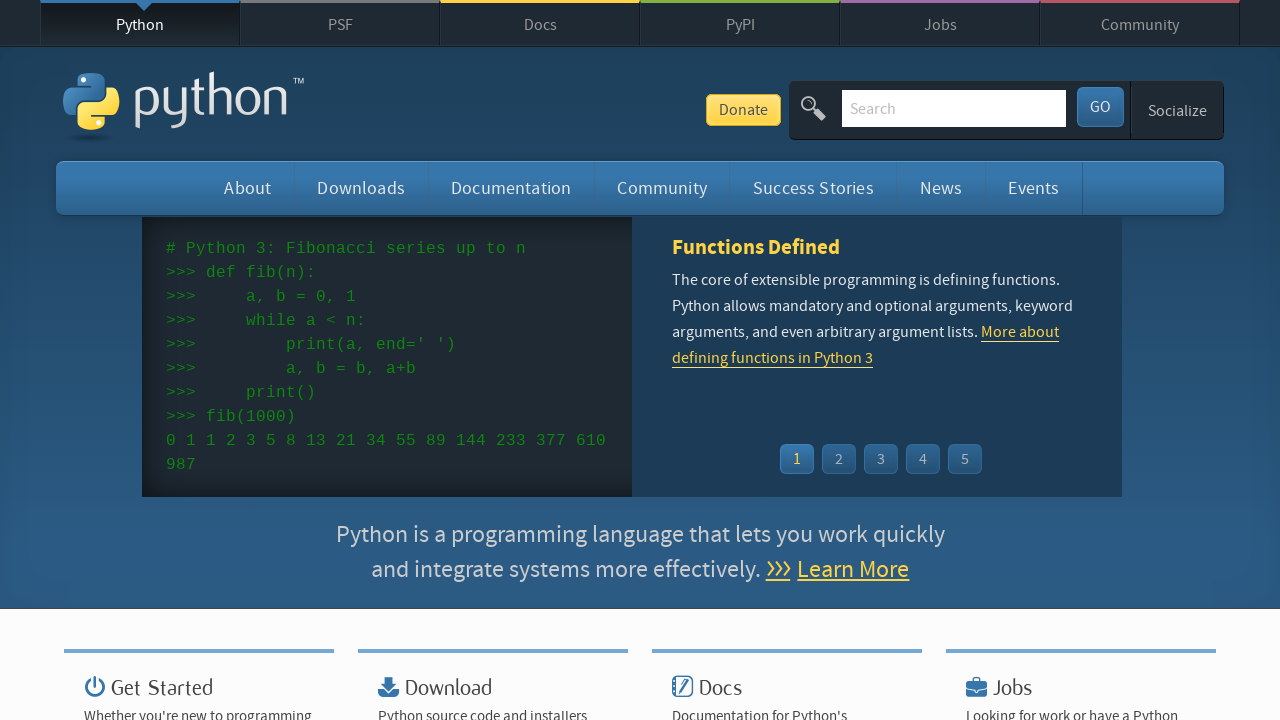

Filled search box with 'pycon' on input[name='q']
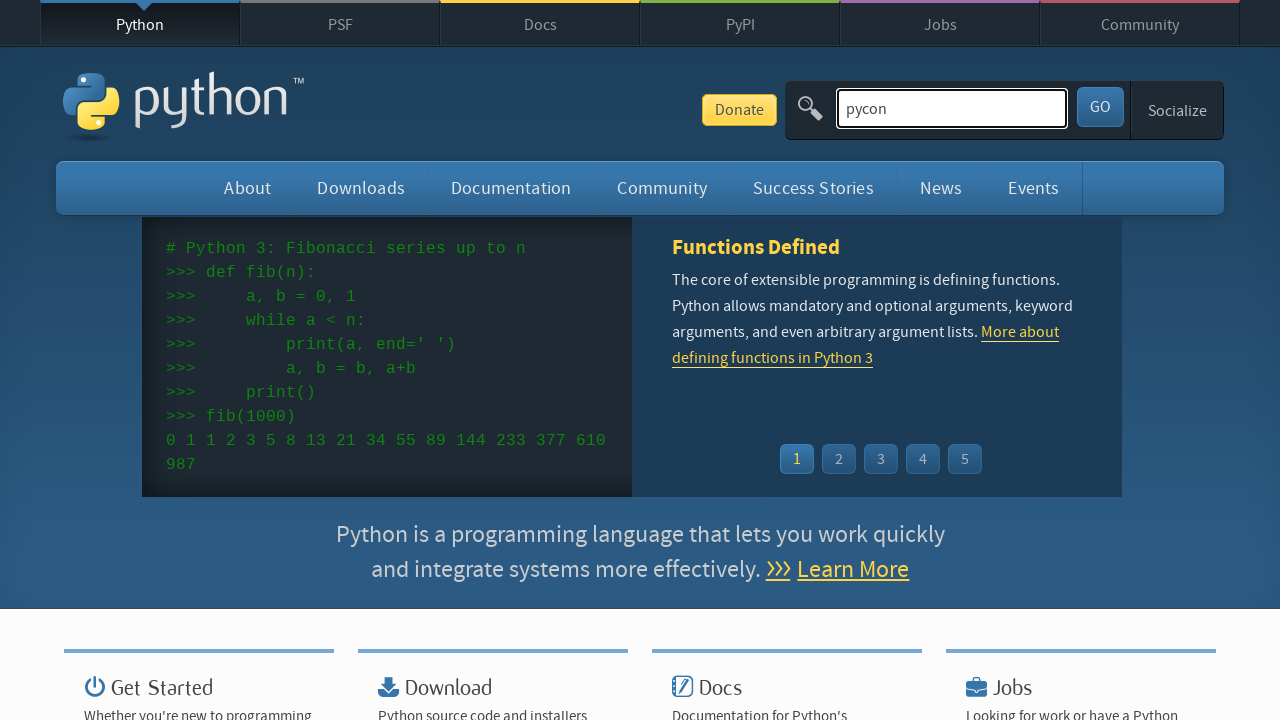

Pressed Enter to submit search form on input[name='q']
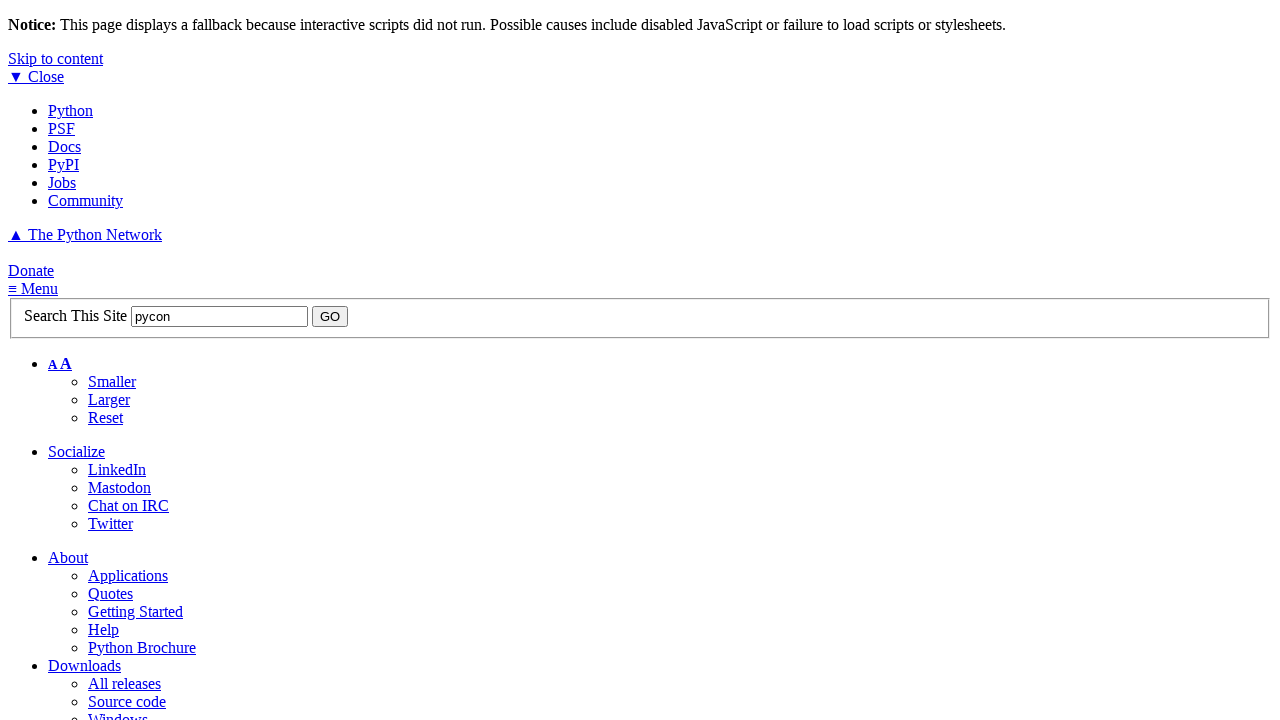

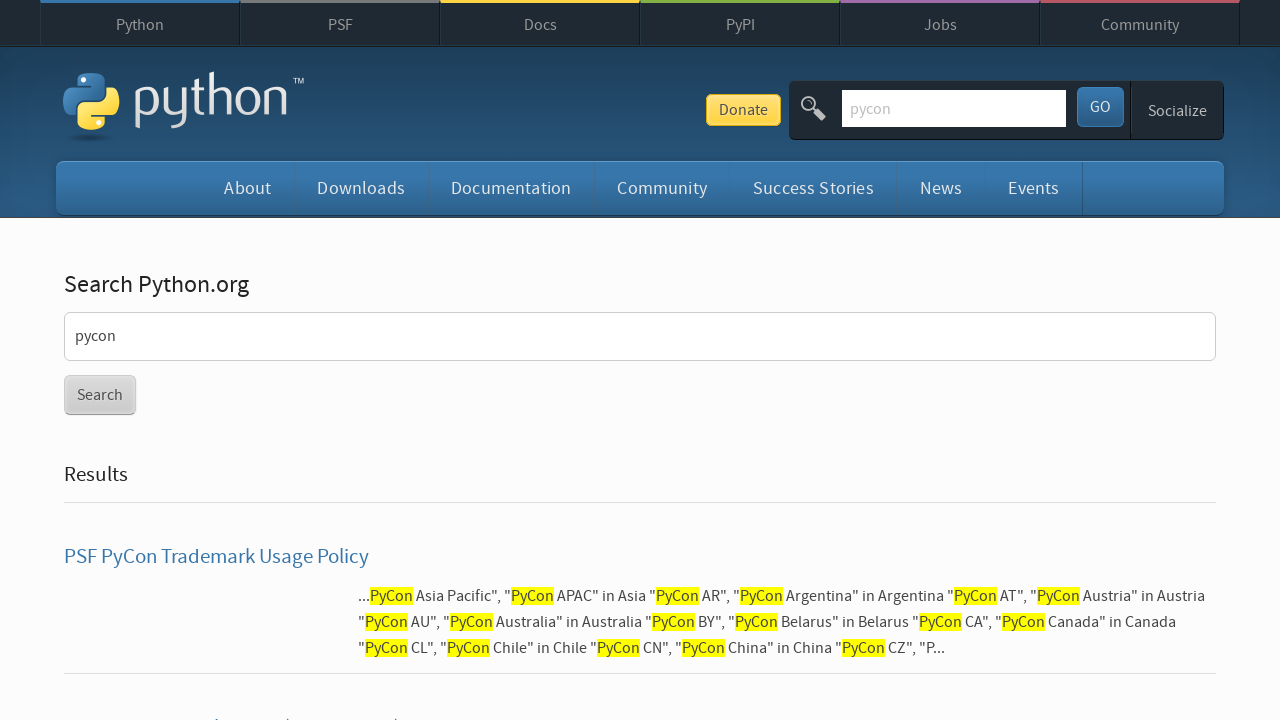